Tests the mortgage calculator by entering a purchase price value and clicking to show advanced options

Starting URL: https://www.mlcalc.com

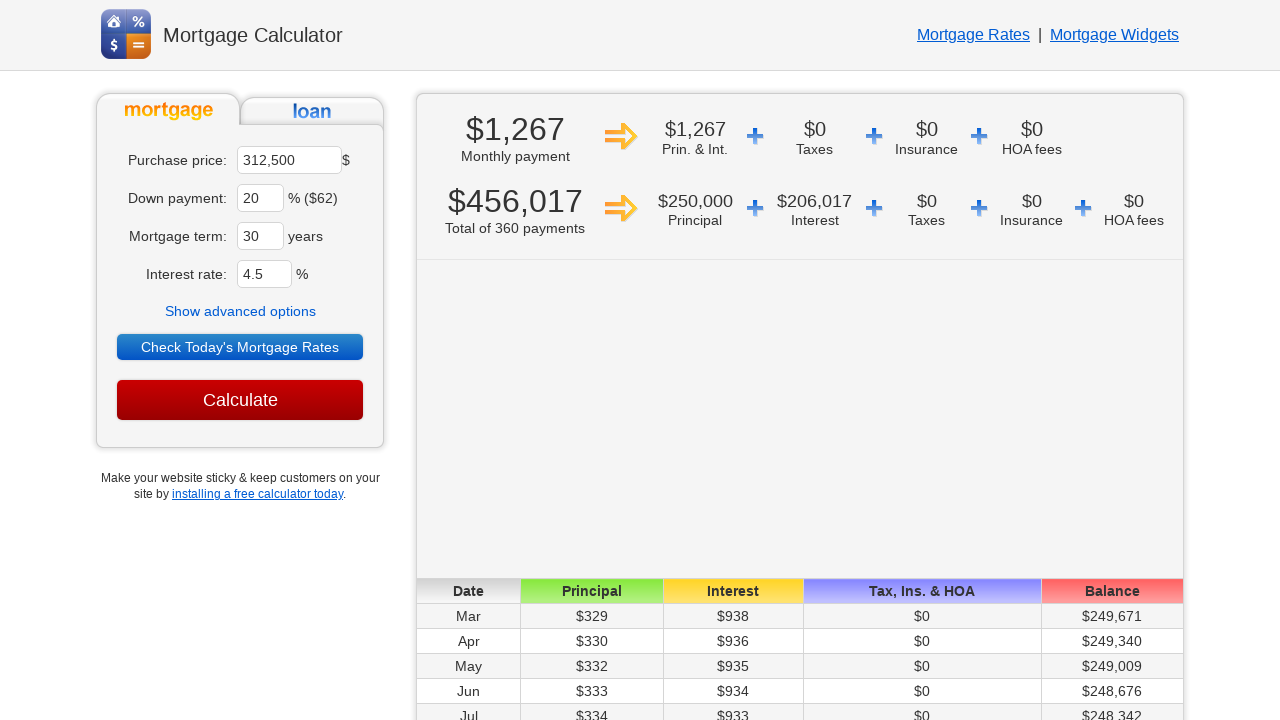

Waited for mortgage calculator page to load
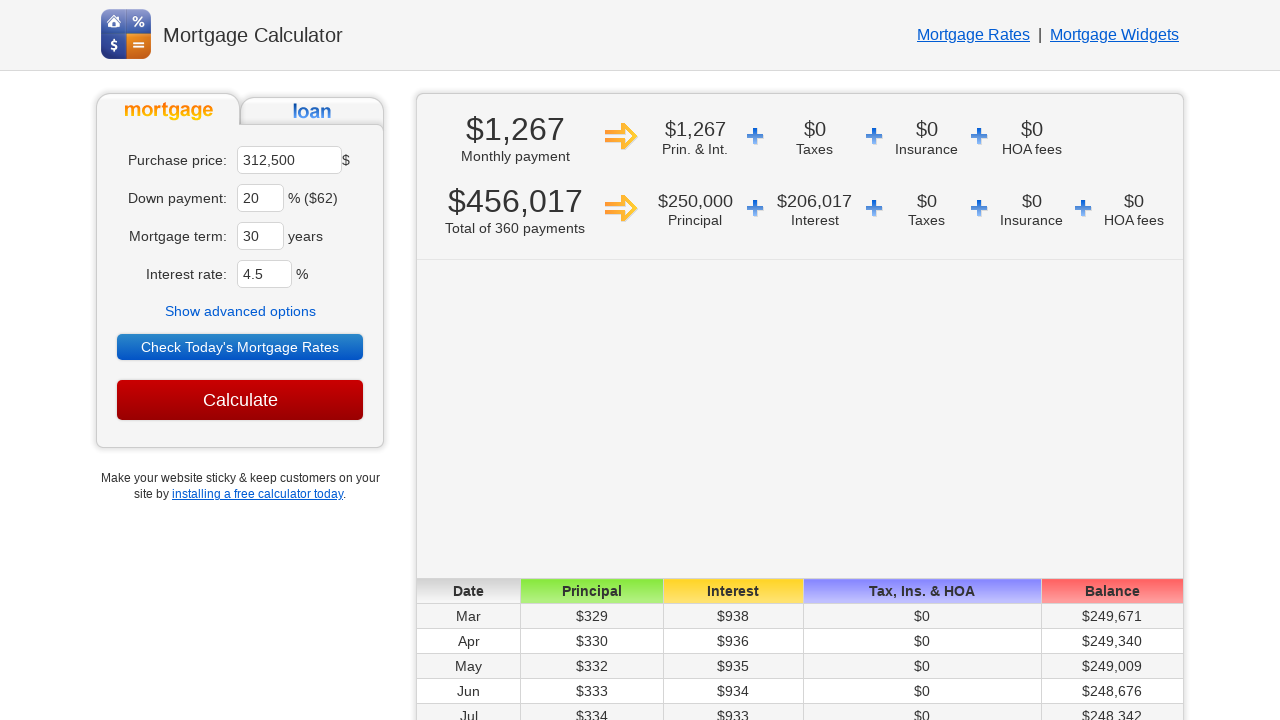

Entered purchase price value of 400000 in the mortgage amount field on #ma
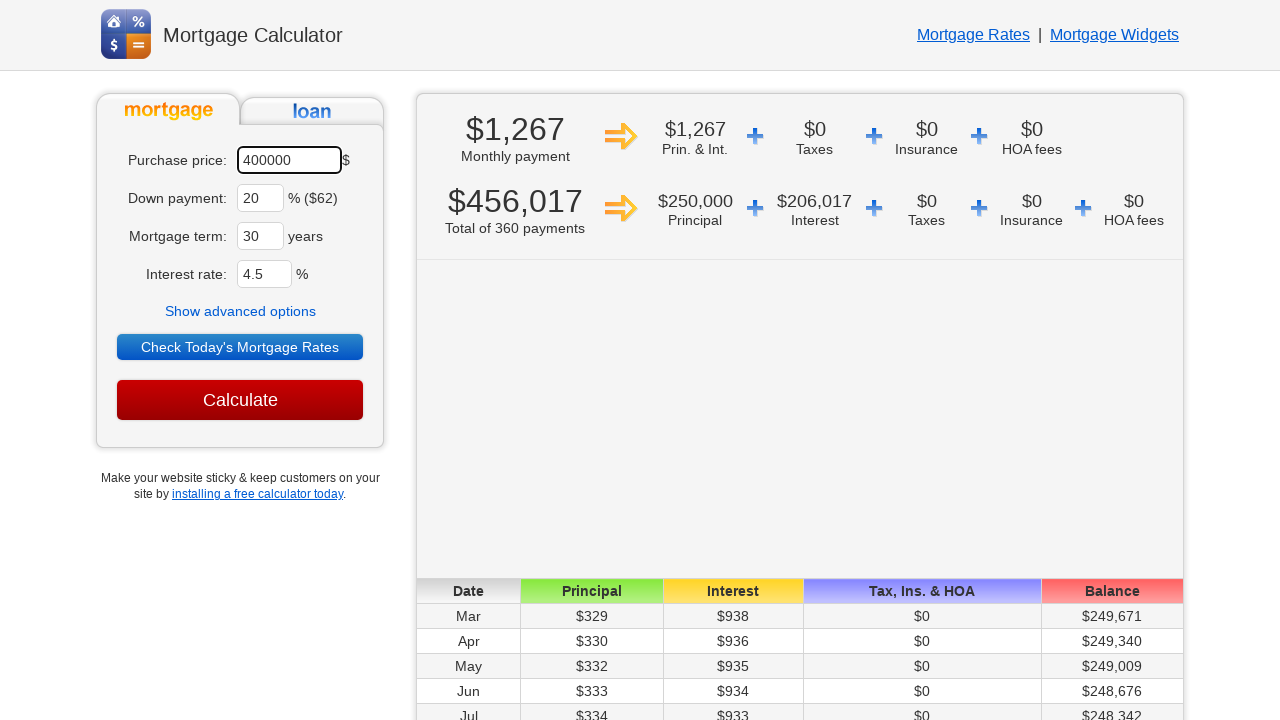

Clicked 'Show advanced options' link to expand advanced settings at (240, 311) on text='Show advanced options'
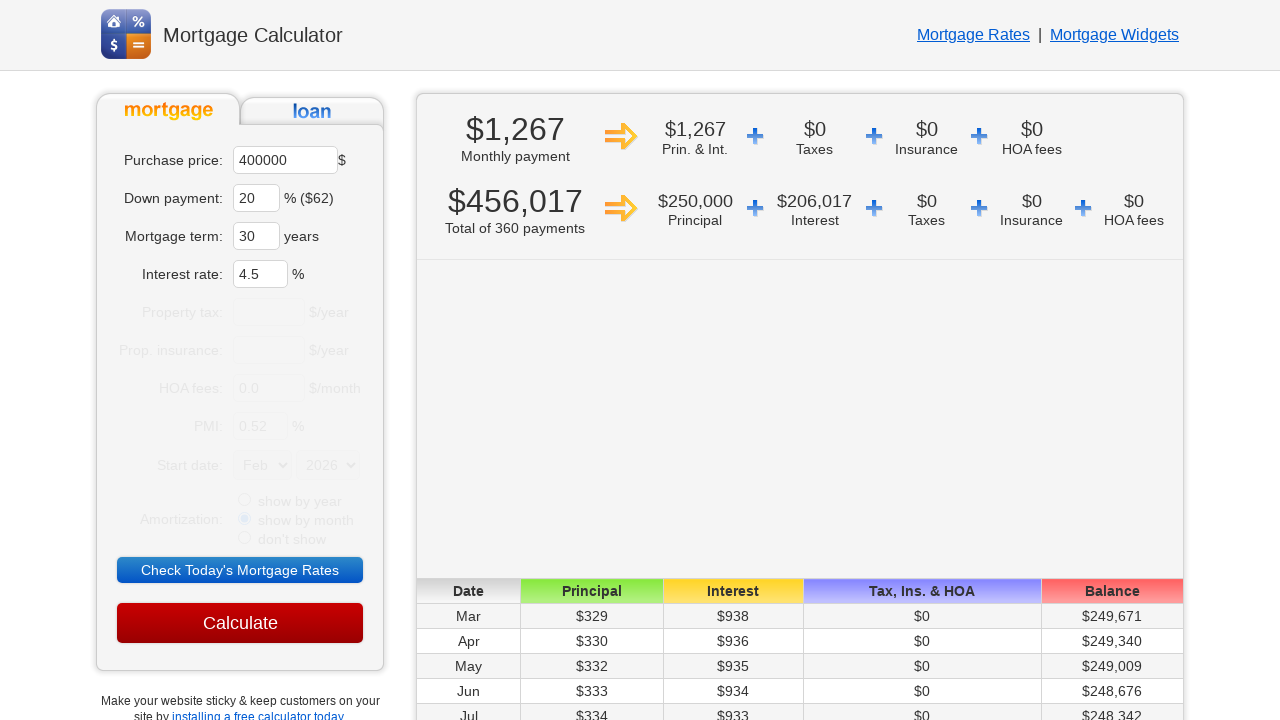

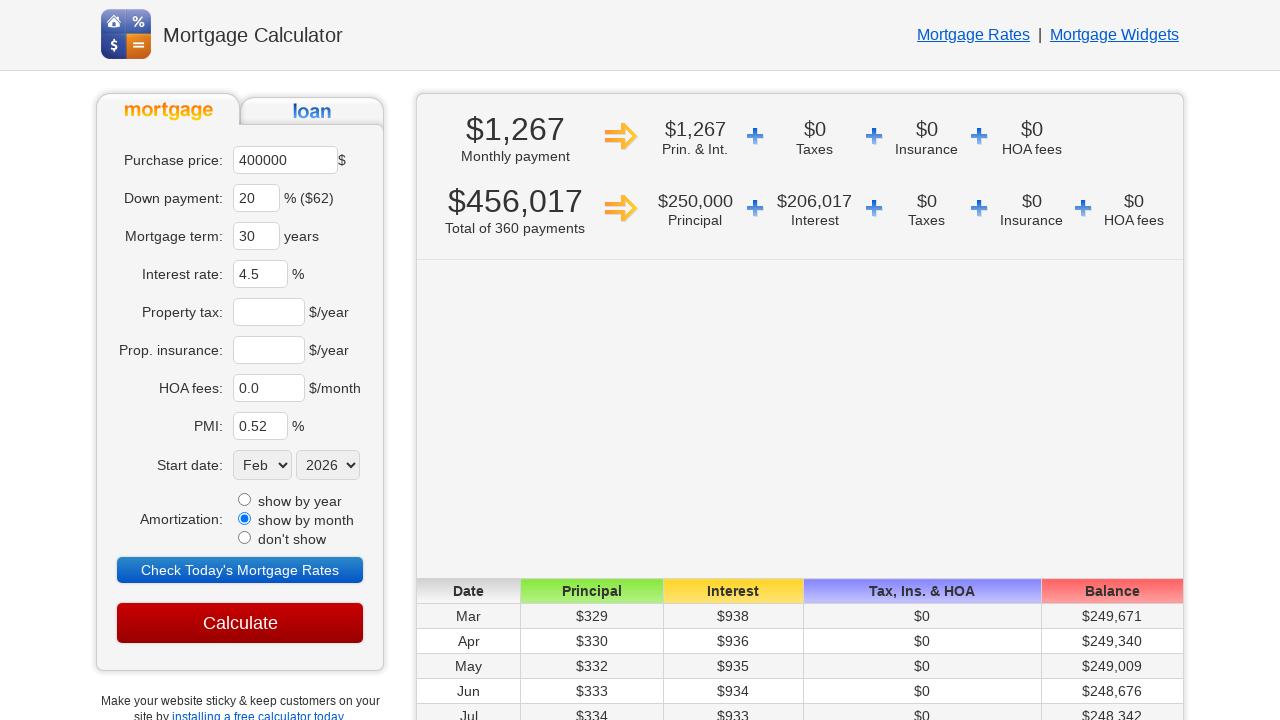